Tests scrolling the product carousel left and right, then adding a product to cart

Starting URL: https://pizzeria.skillbox.cc/

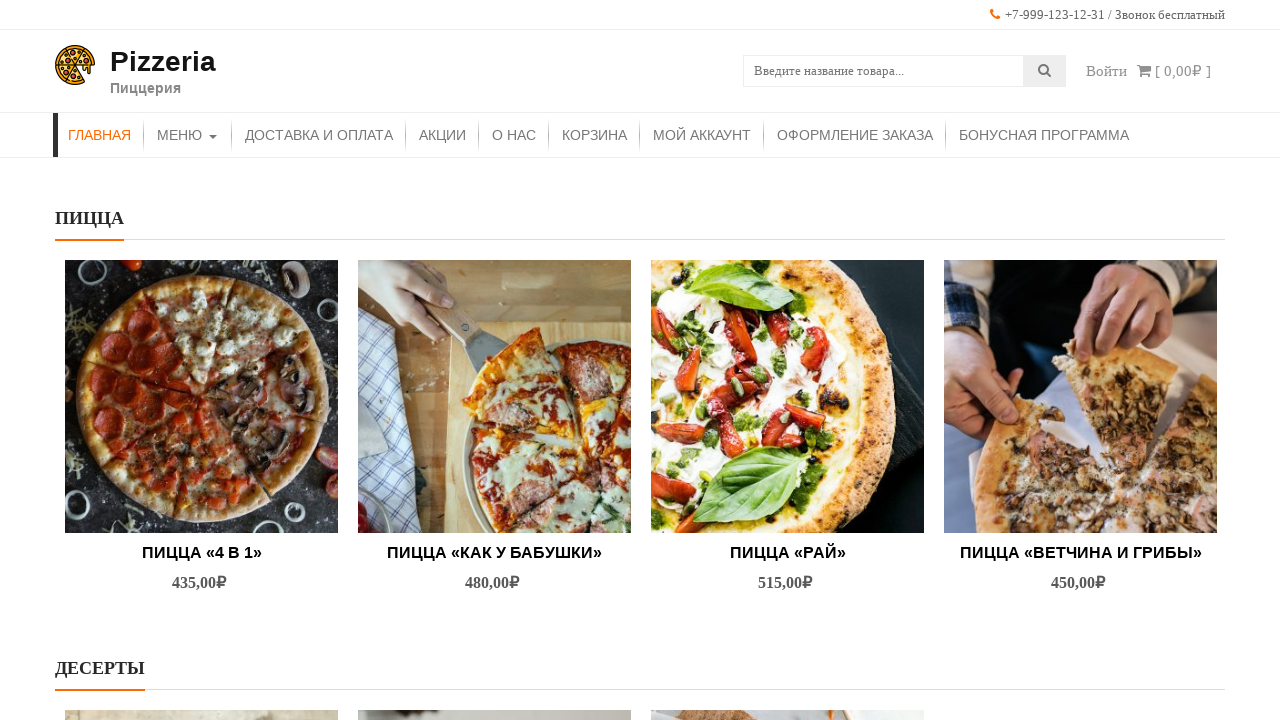

Carousel product image loaded
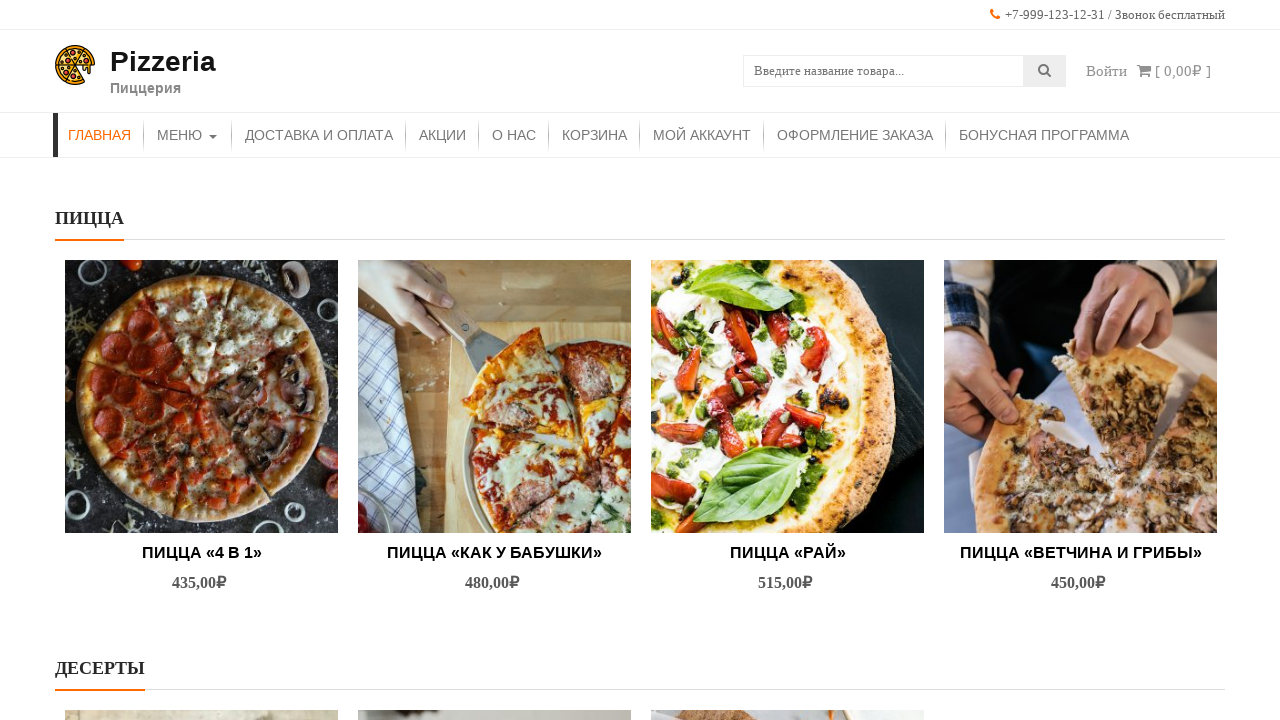

Hovered over carousel product image at (202, 396) on (//img[@src='http://pizzeria.skillbox.cc/wp-content/uploads/2021/10/pexels-natas
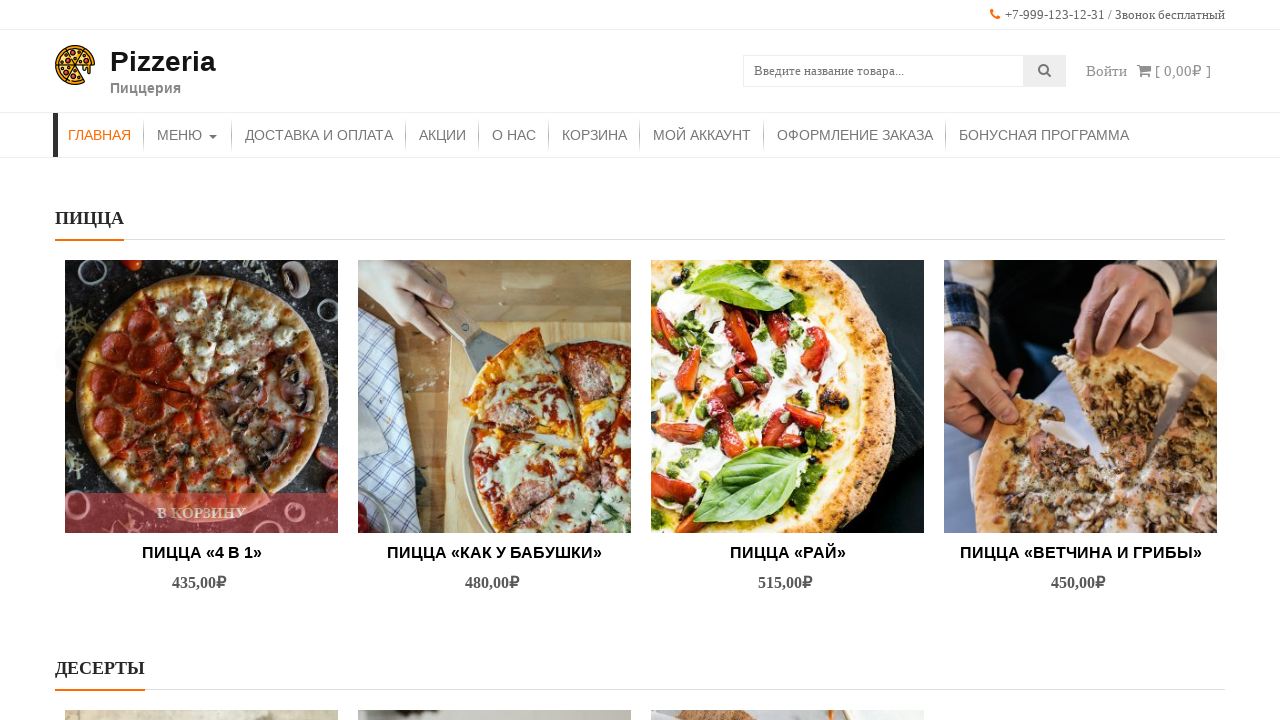

Clicked left arrow to scroll carousel left (first time) at (75, 358) on .slick-prev
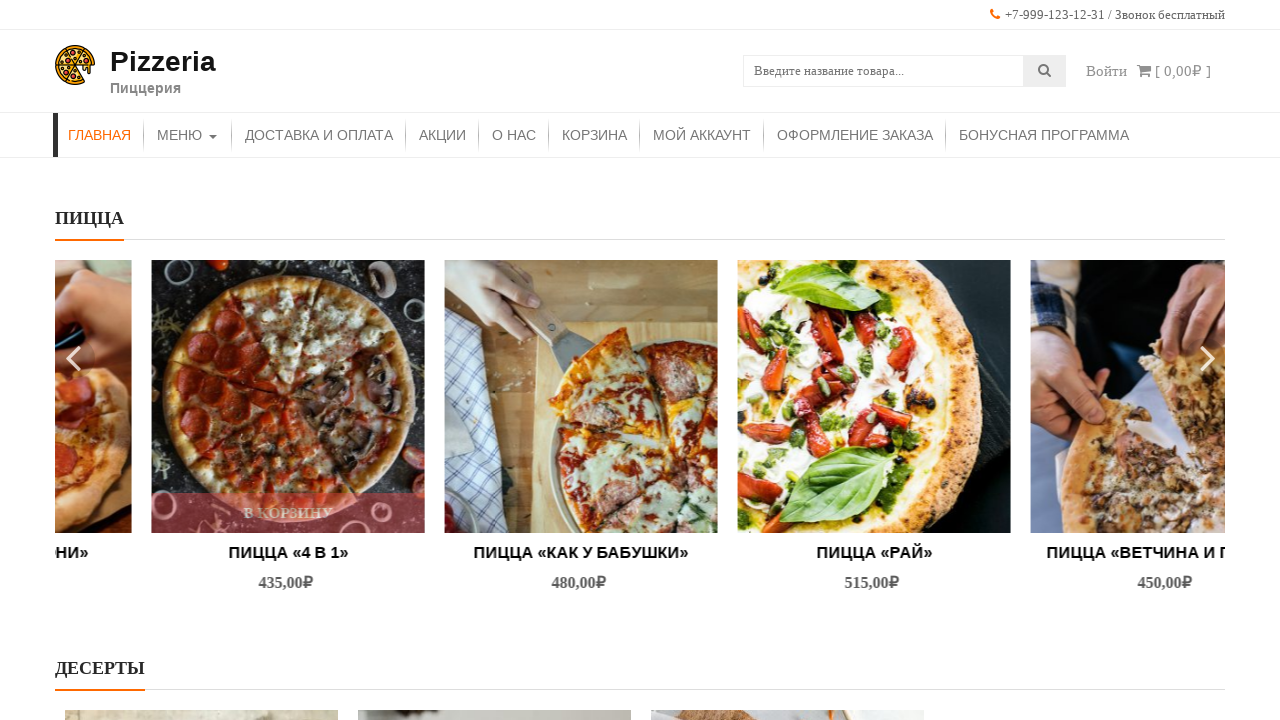

Waited 500ms for carousel animation
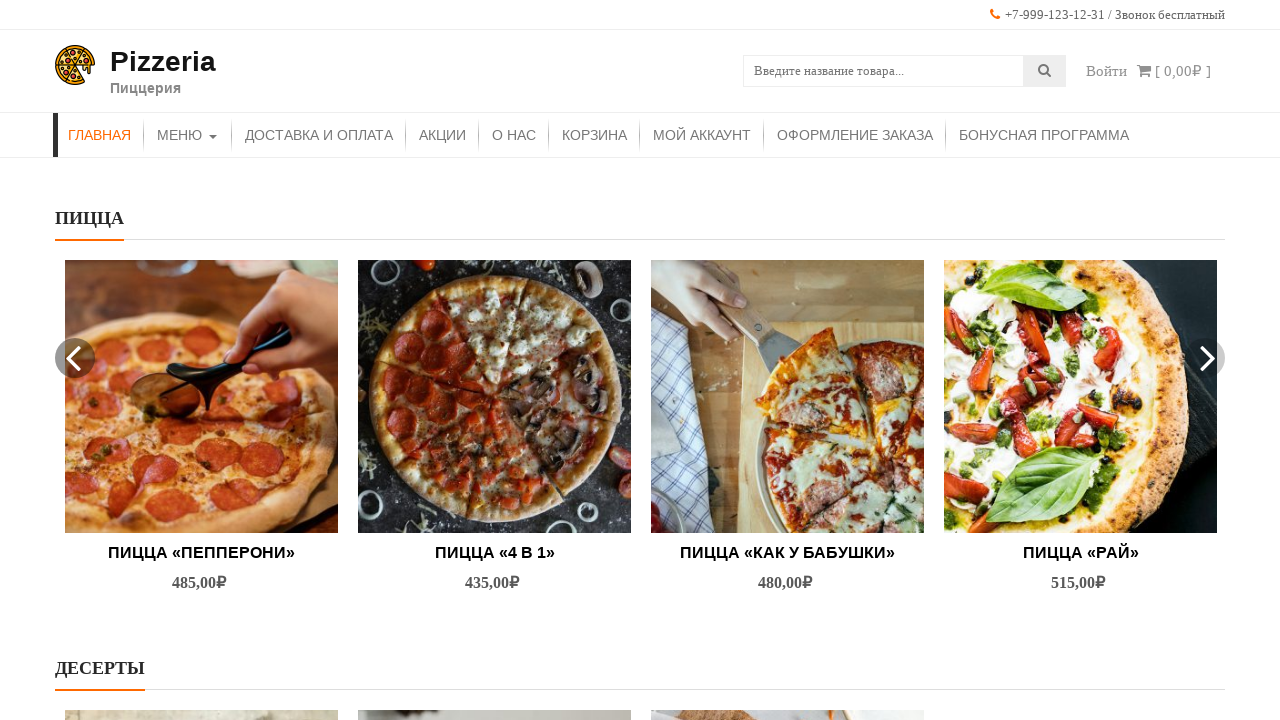

Clicked left arrow to scroll carousel left (second time) at (75, 358) on .slick-prev
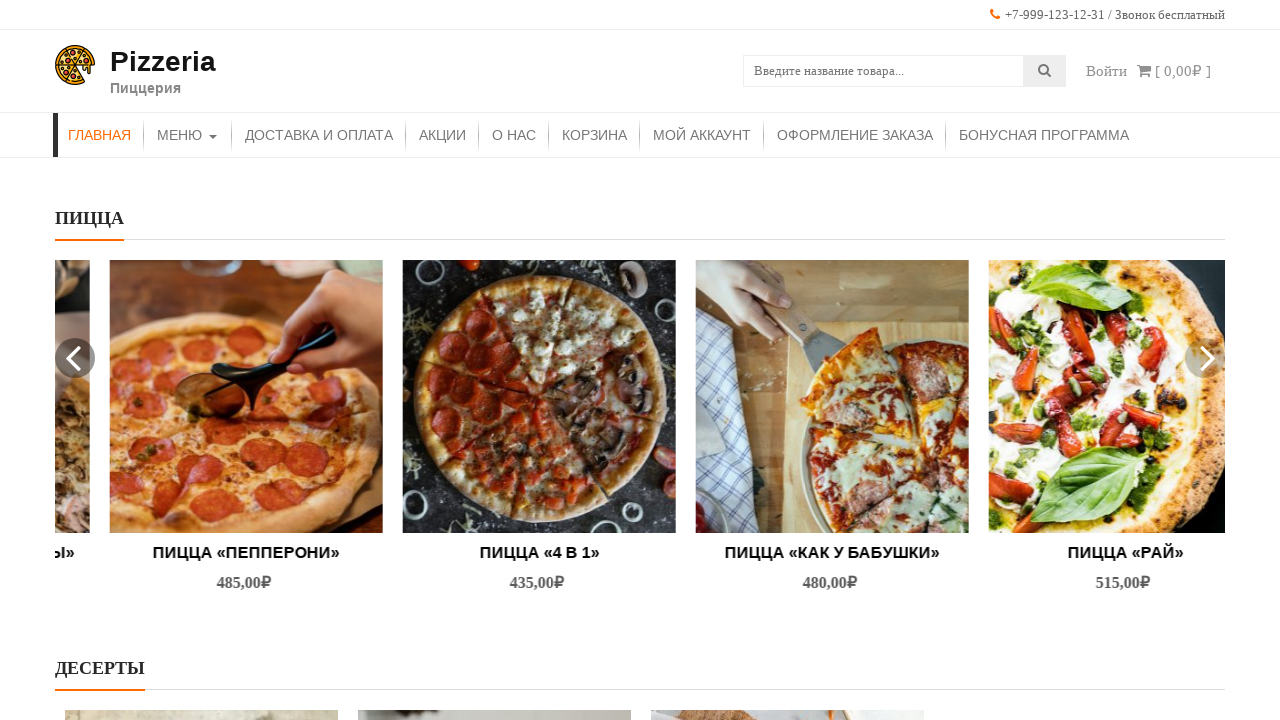

Waited 500ms for carousel animation
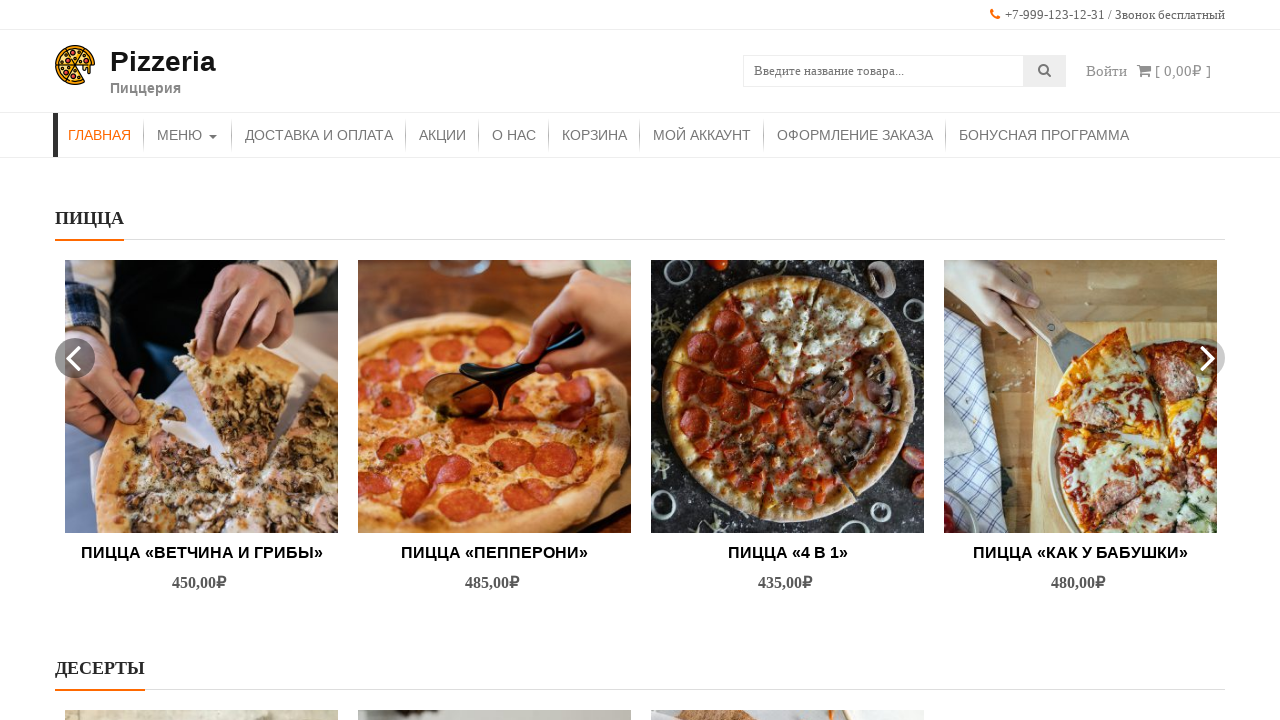

Clicked right arrow to scroll carousel right (first time) at (1205, 358) on .slick-next
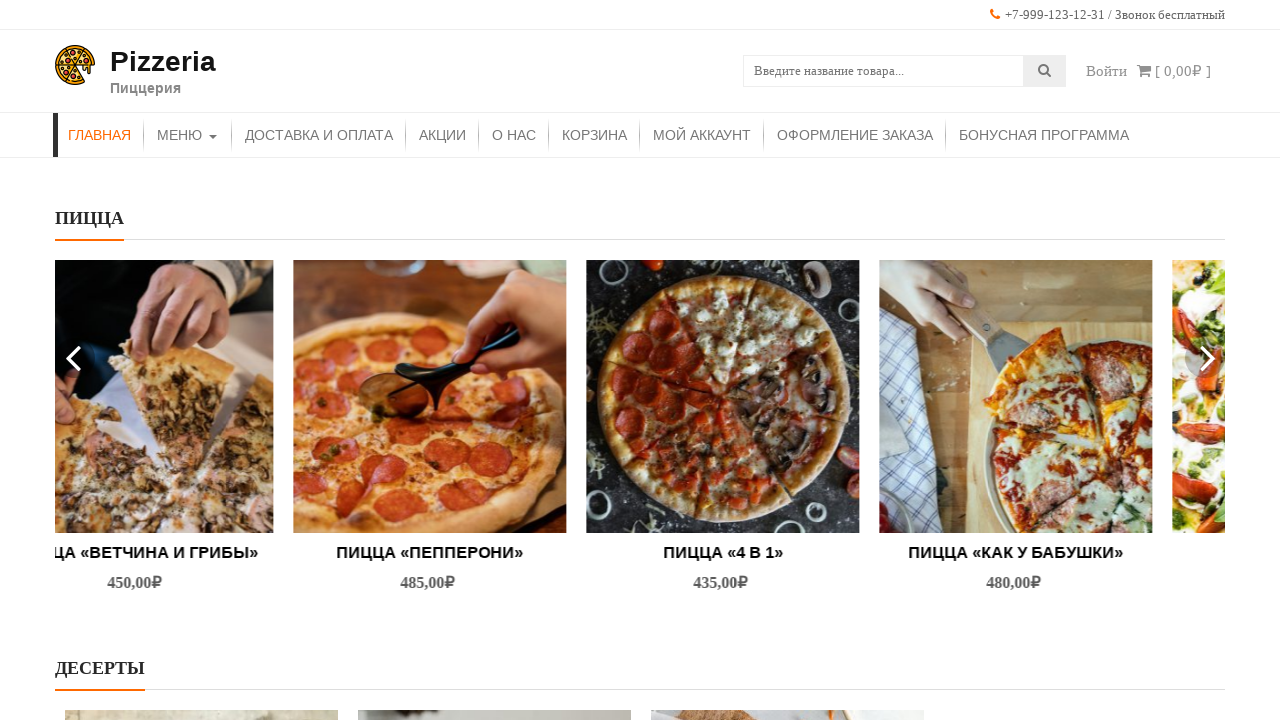

Waited 500ms for carousel animation
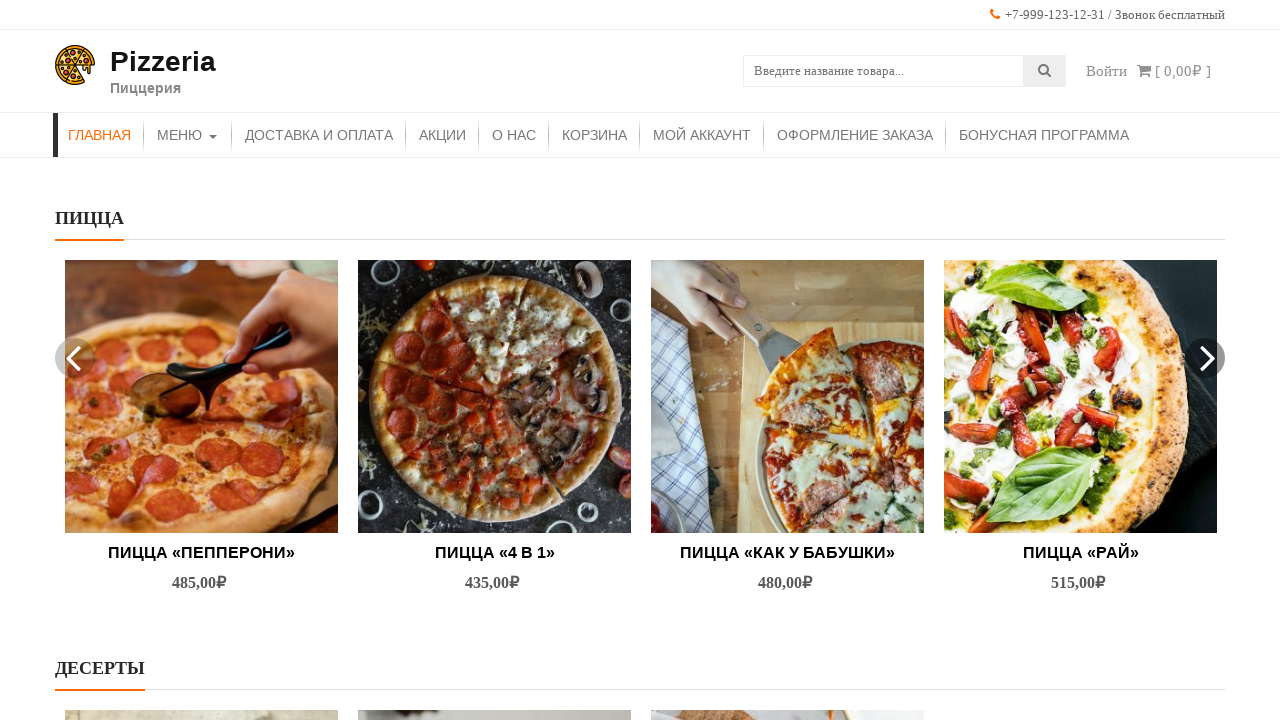

Clicked right arrow to scroll carousel right (second time) at (1205, 358) on .slick-next
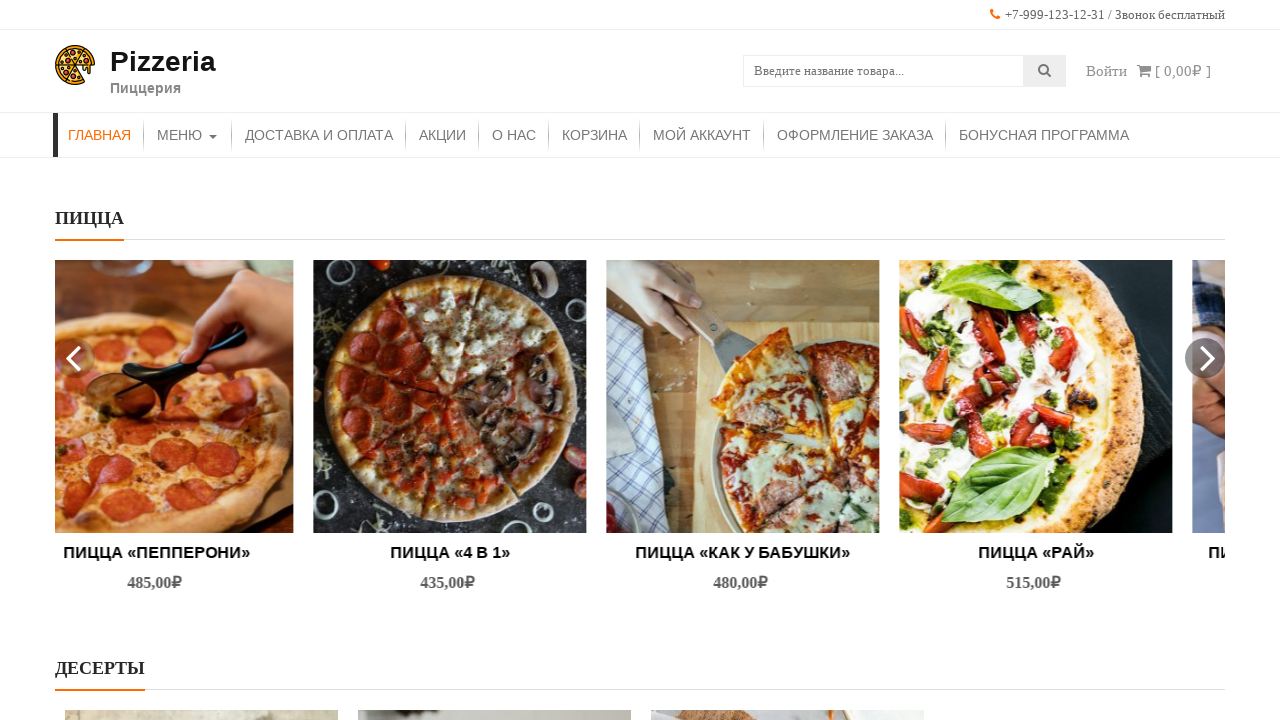

Waited 500ms for carousel animation
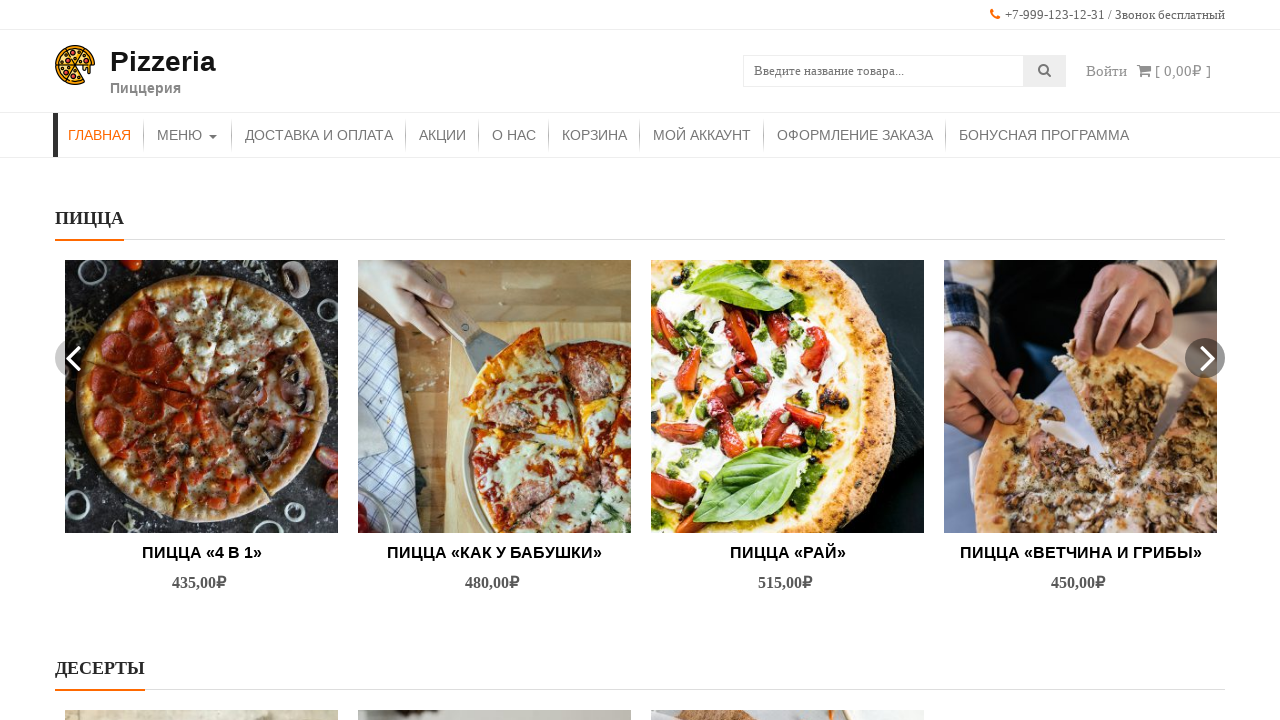

Clicked right arrow to scroll carousel right (third time) at (1205, 358) on .slick-next
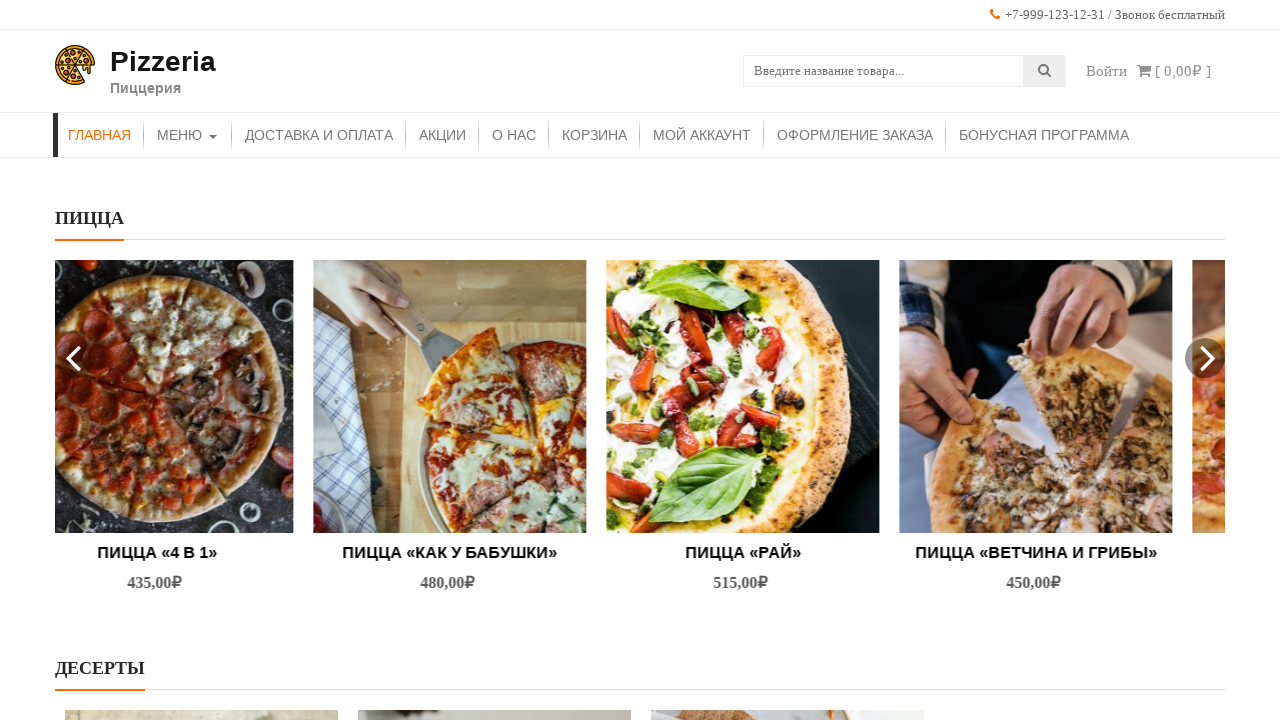

Waited 1000ms for carousel animation
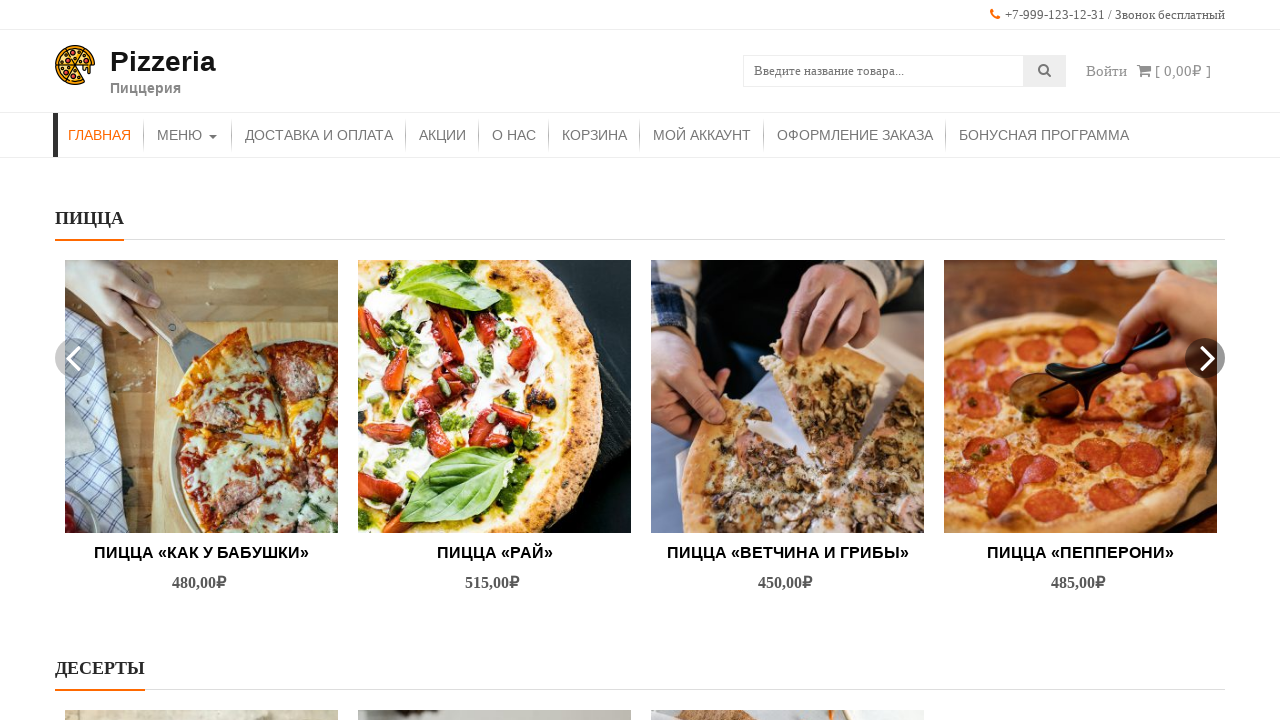

Hovered over product image to reveal add to cart button at (1080, 396) on (//img[@src='http://pizzeria.skillbox.cc/wp-content/uploads/2021/10/pexels-cotto
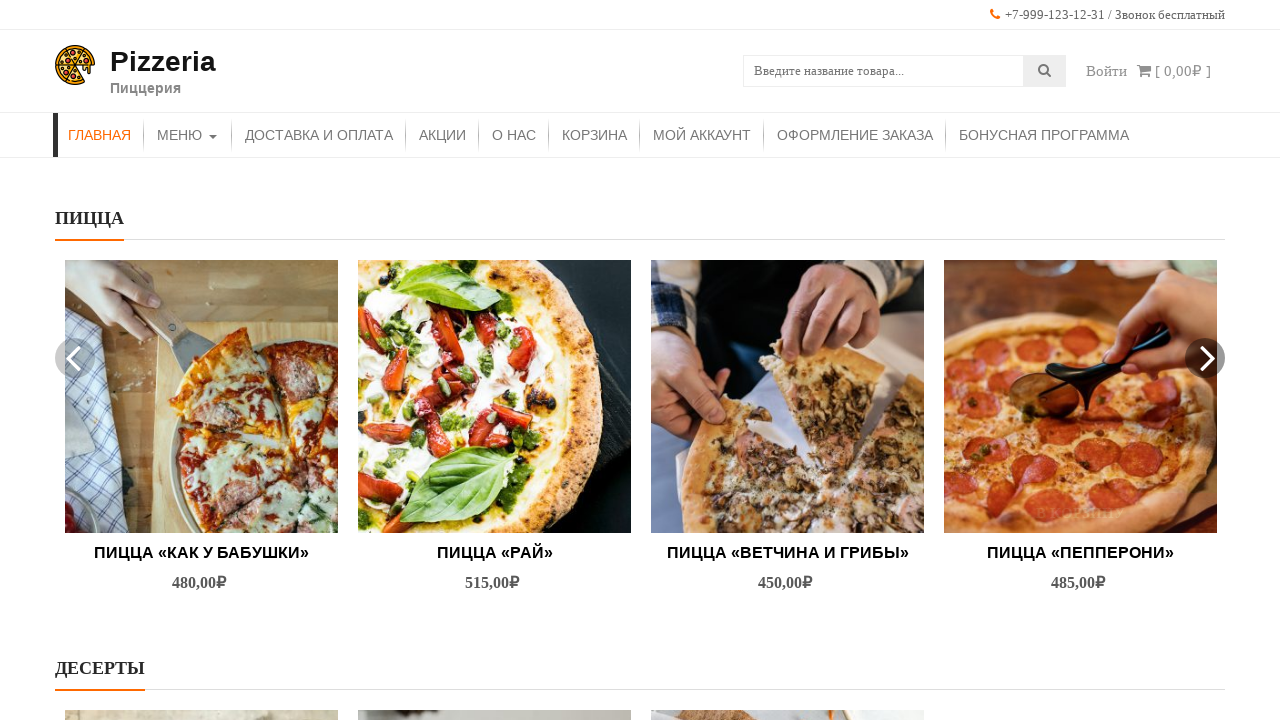

Clicked add to cart button for the product at (1080, 513) on (//*[@class='button product_type_simple add_to_cart_button ajax_add_to_cart'])[9
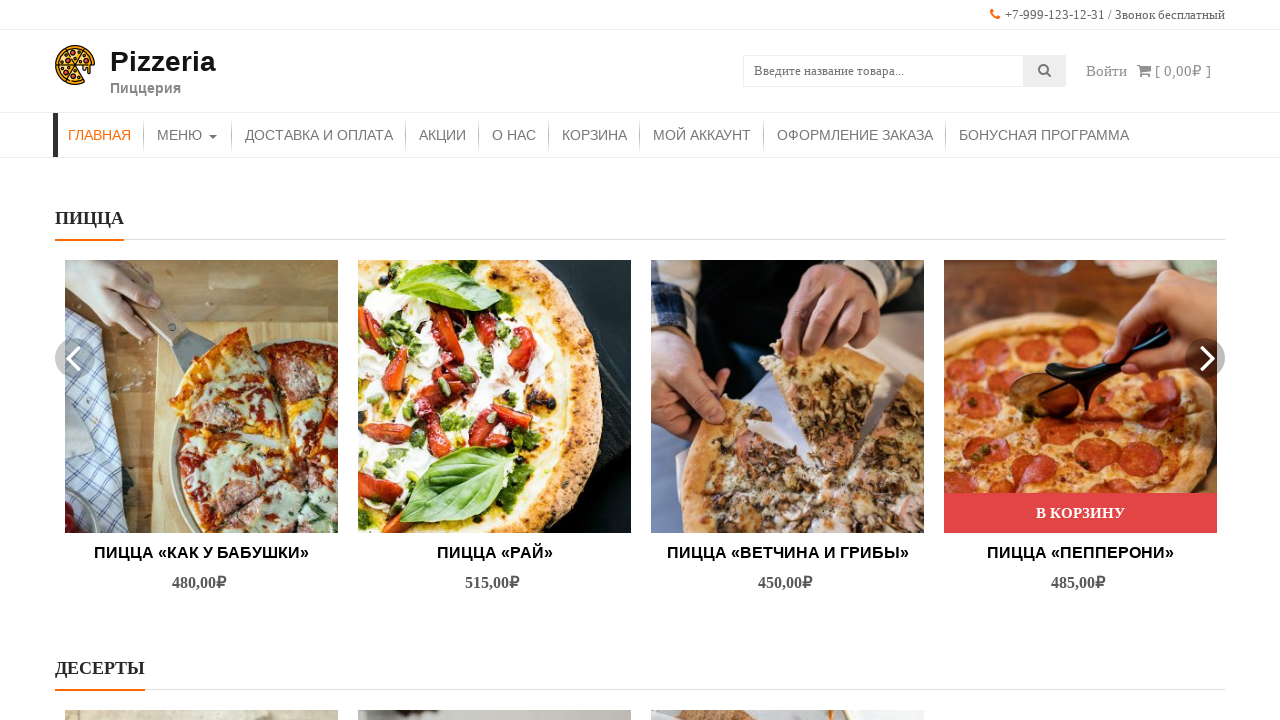

Waited 2000ms for product to be added to cart
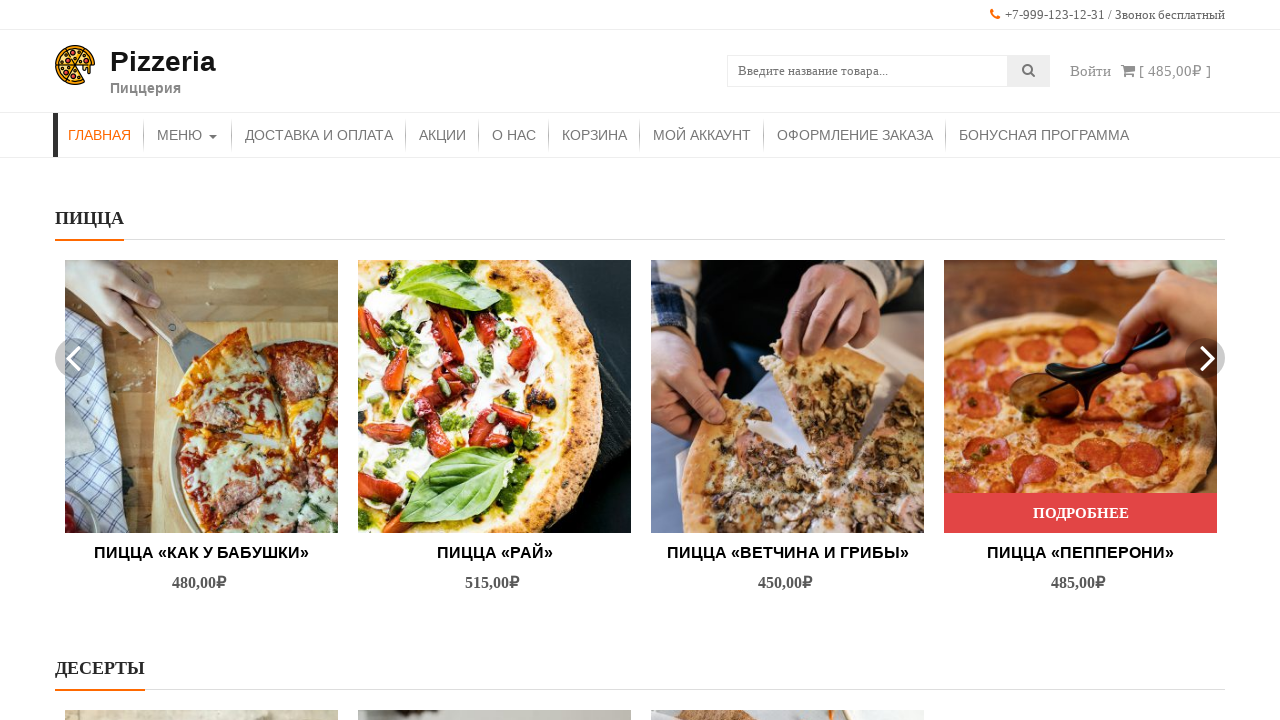

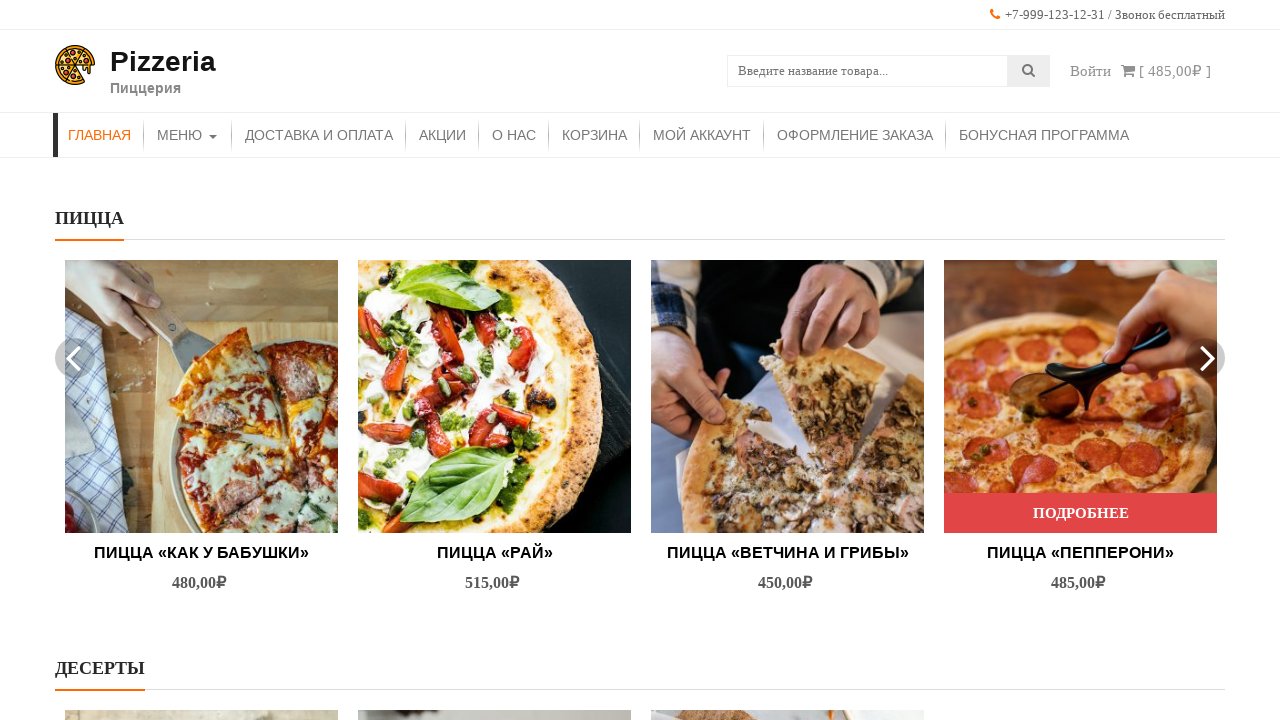